Tests navigation to Rent-A-Cat page and verifies both rent and return submit buttons are present

Starting URL: https://cs1632.appspot.com/

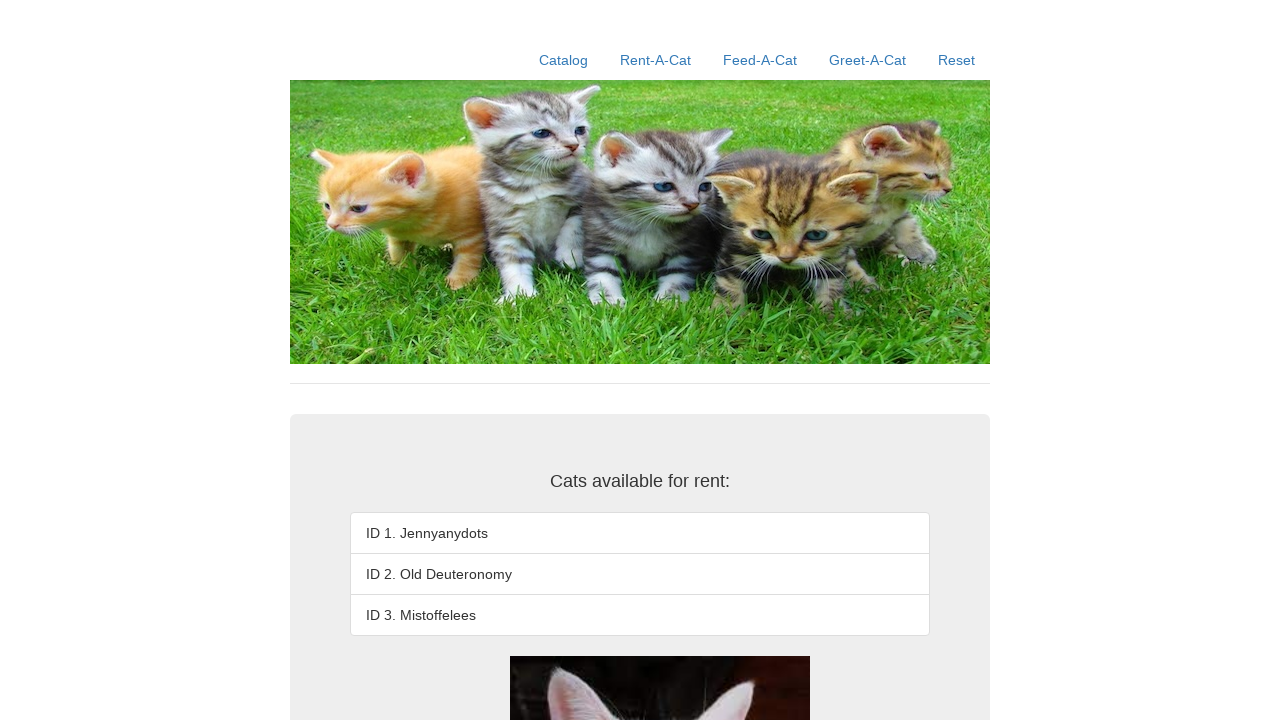

Clicked Rent-A-Cat link to navigate to rental page at (656, 60) on a:text('Rent-A-Cat')
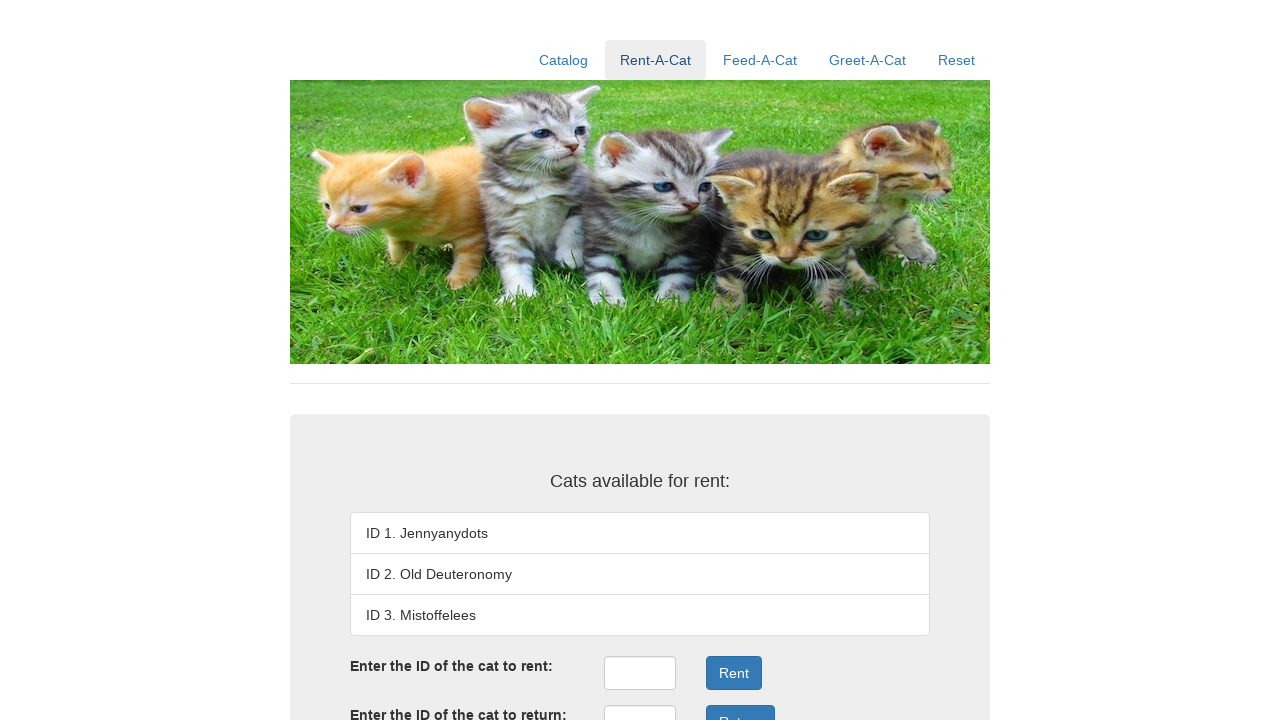

Verified rent submit button is present on Rent-A-Cat page
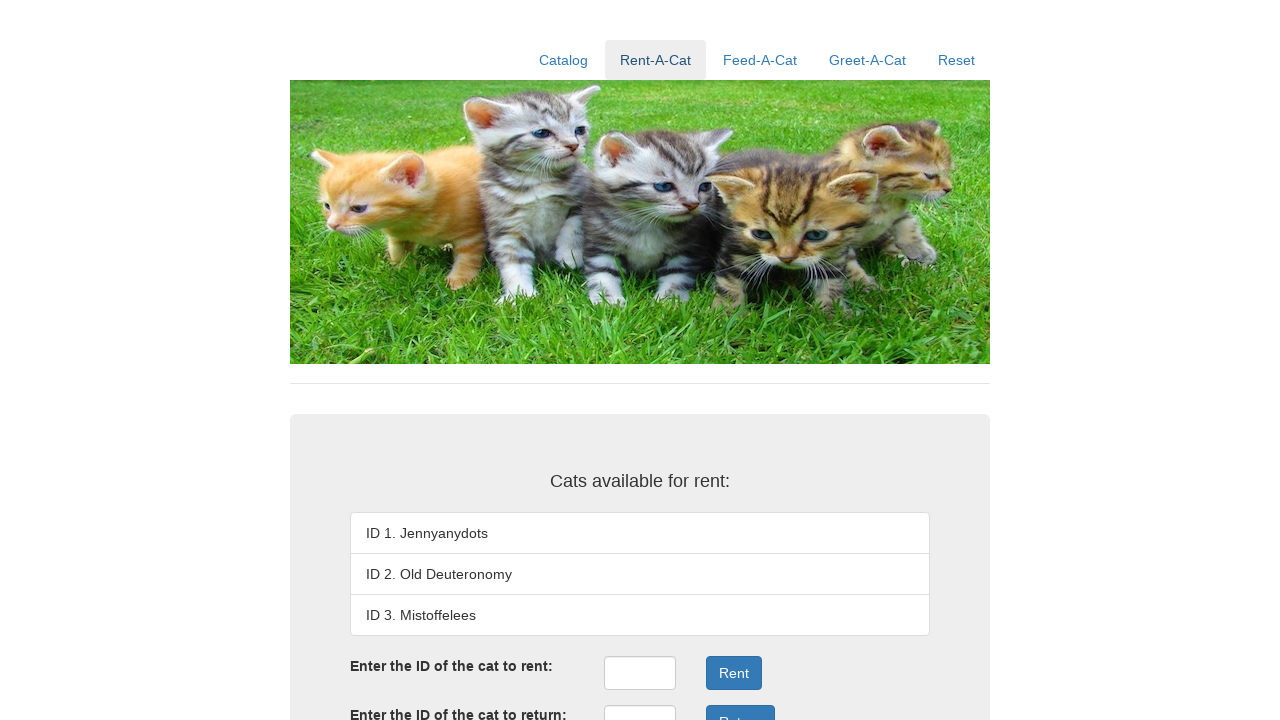

Verified return submit button is present on Rent-A-Cat page
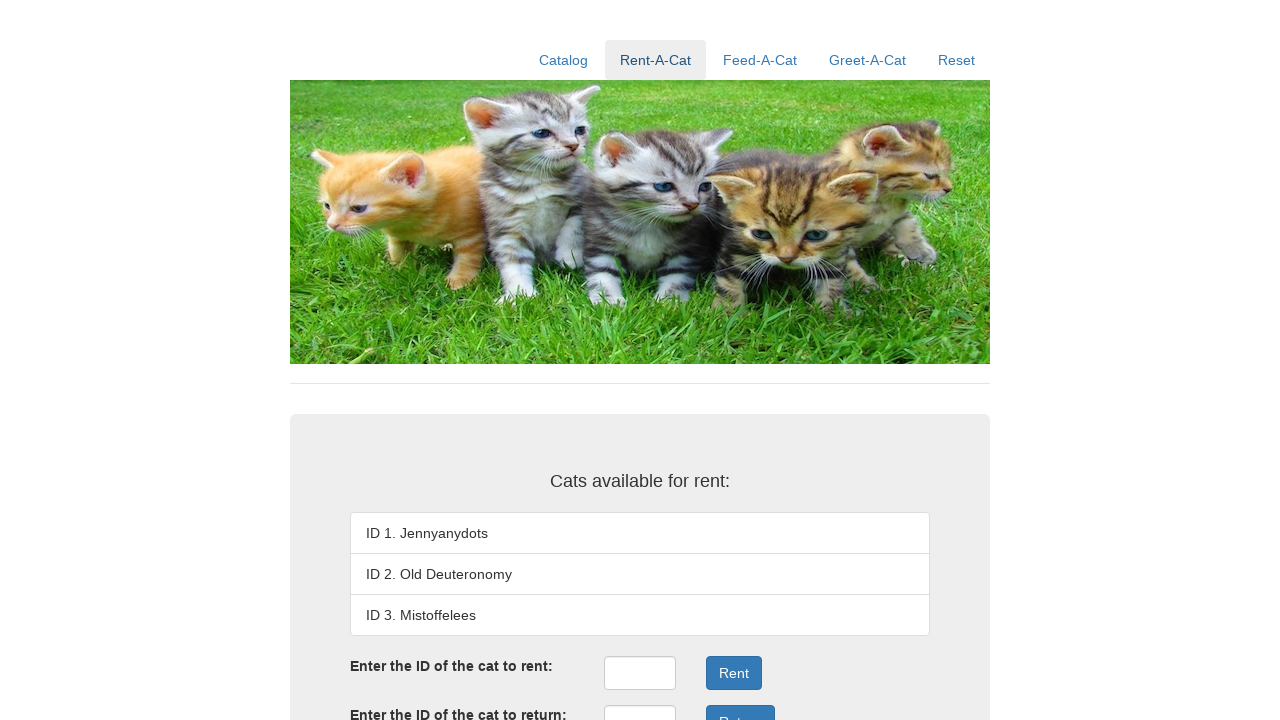

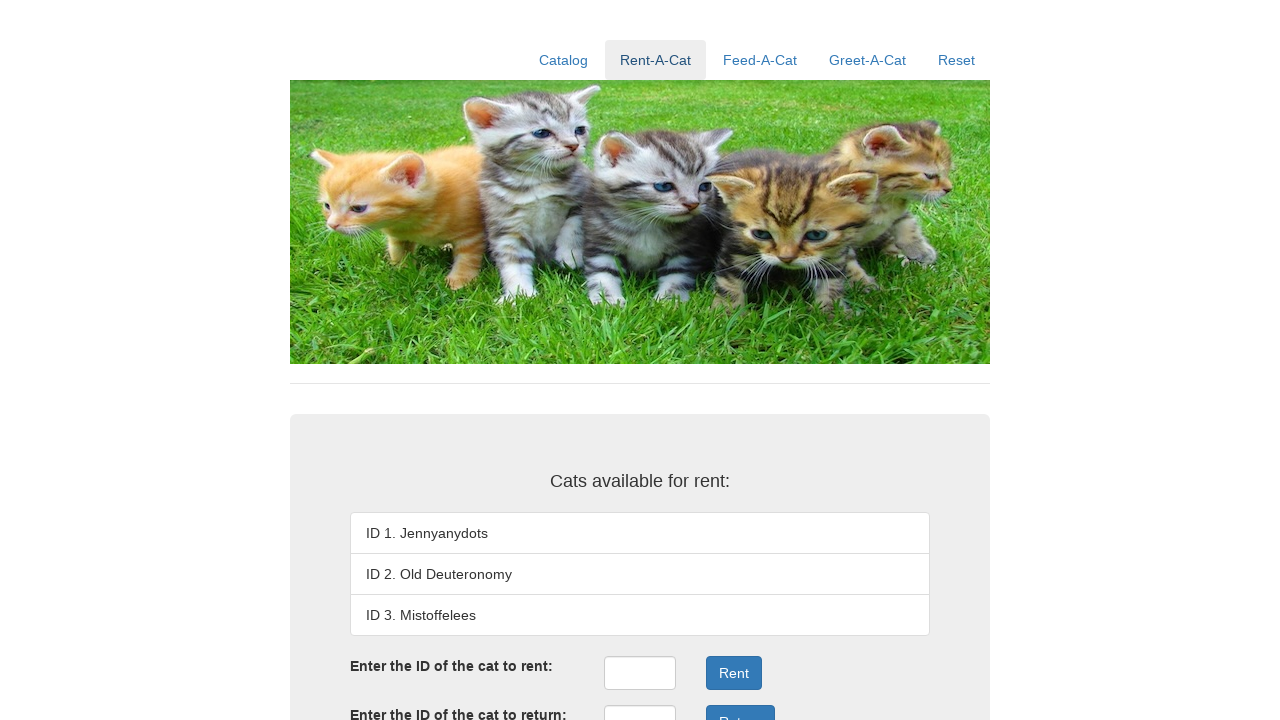